Tests navigation on a status codes practice page by clicking the 200 status code link, returning to the main page, verifying footer text, and clicking the CYDEO link.

Starting URL: https://practice.cydeo.com/status_codes

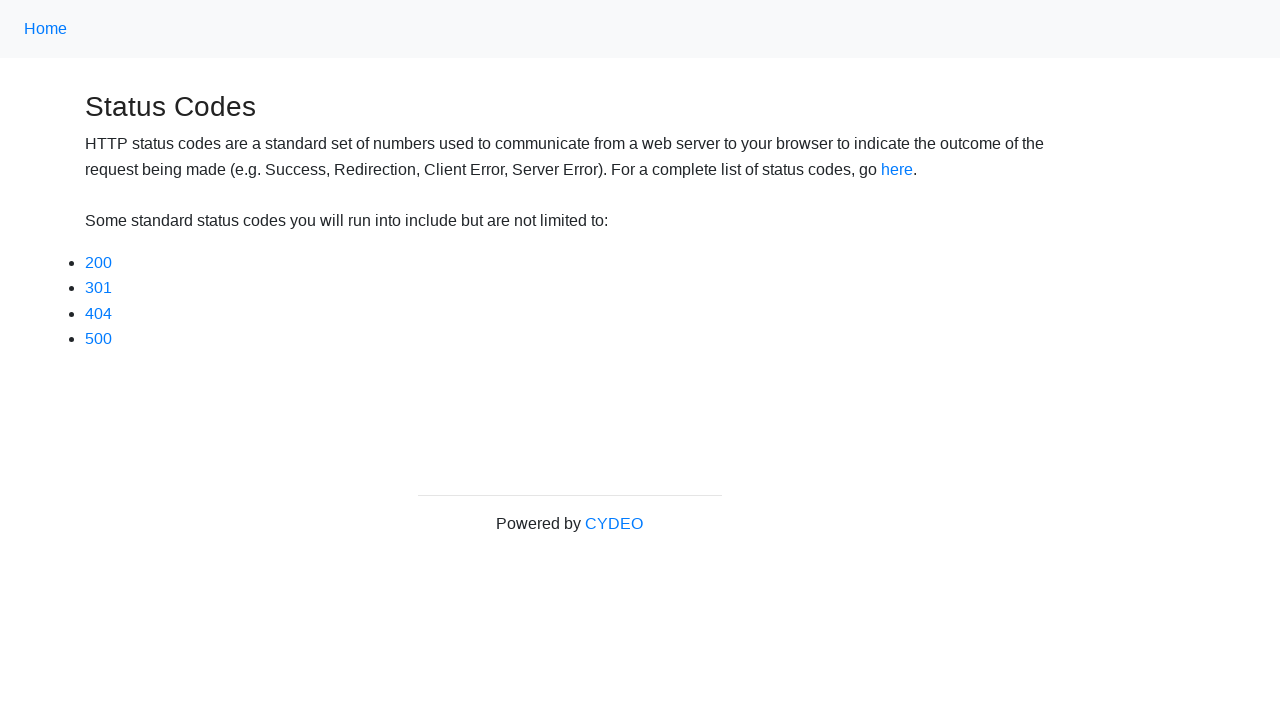

Clicked the 200 status code link at (98, 262) on a[href='status_codes/200']
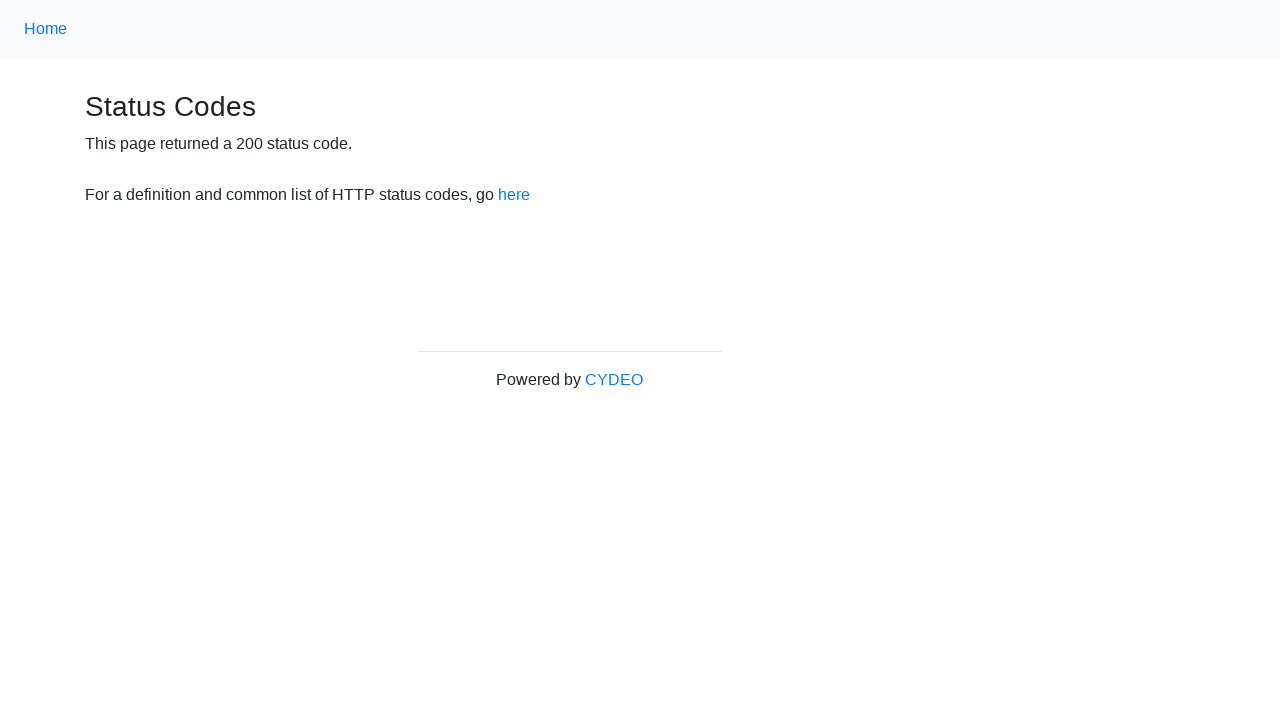

Clicked the 'here' link to return to status codes page at (514, 195) on a[href='/status_codes']
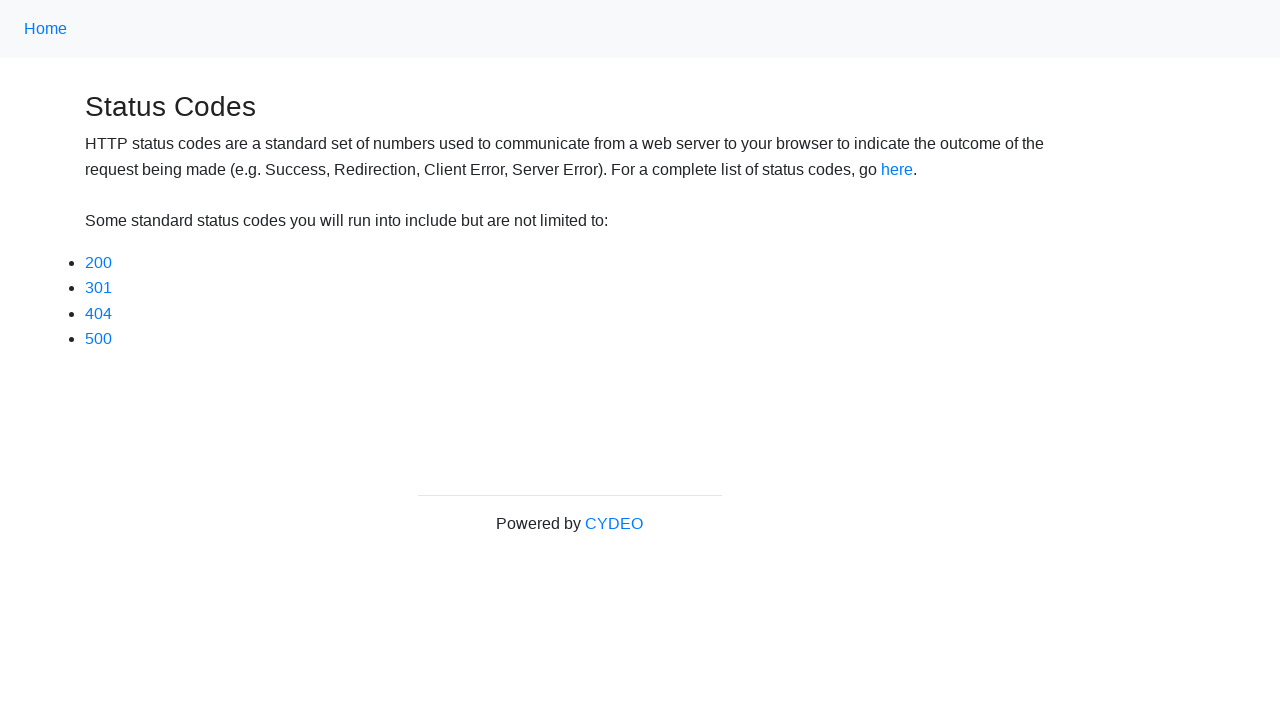

Retrieved footer text content
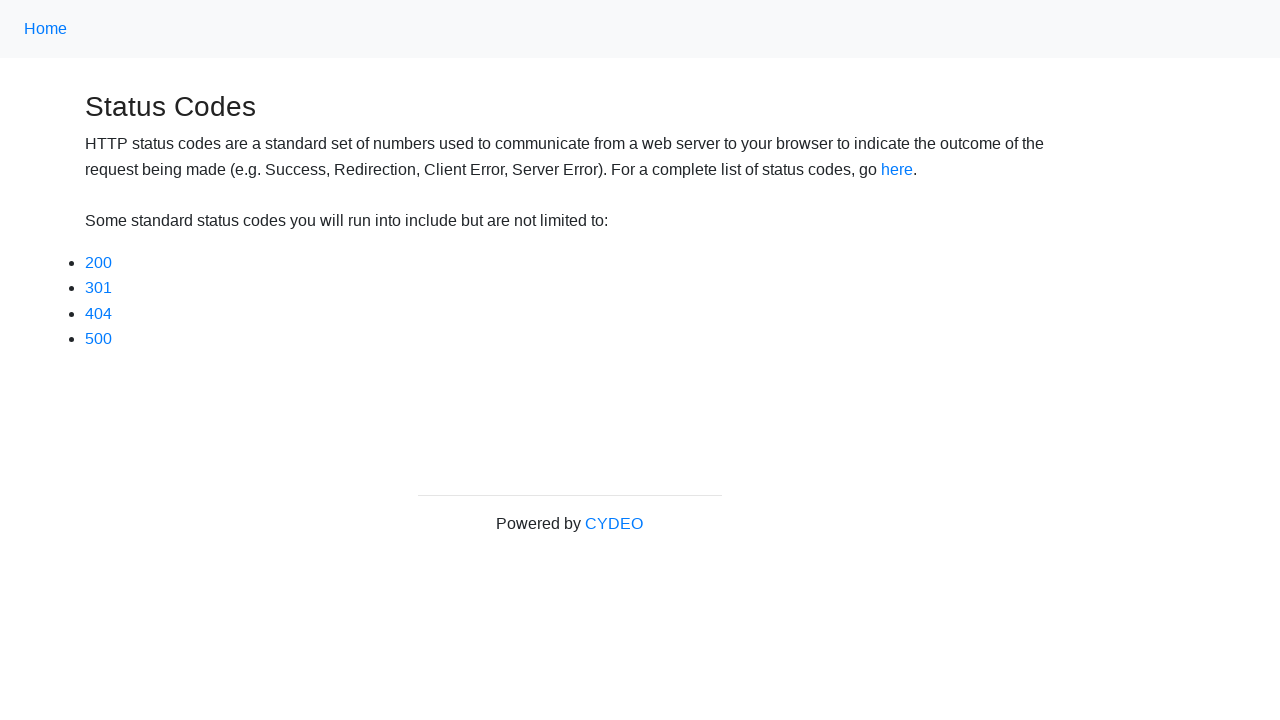

Verified footer text contains 'Powered by CYDEO' - PASSED
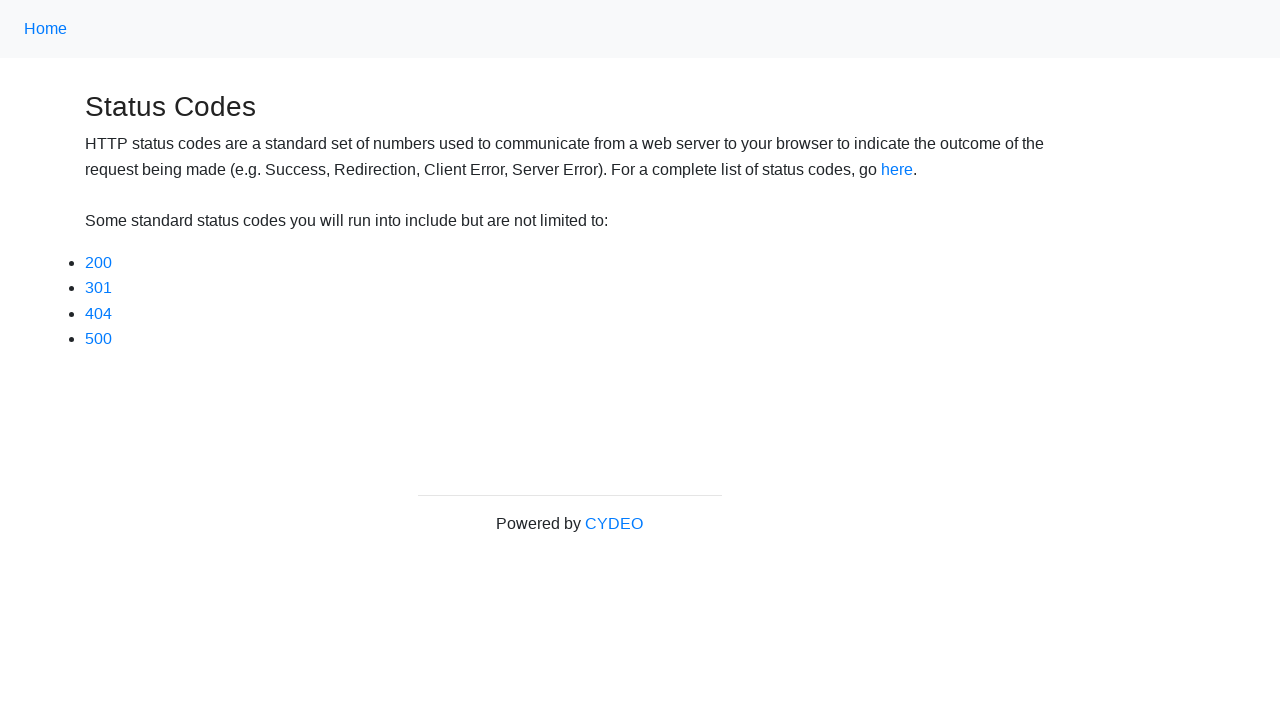

Clicked the CYDEO link that opens in a new tab at (614, 523) on a[target='_blank']
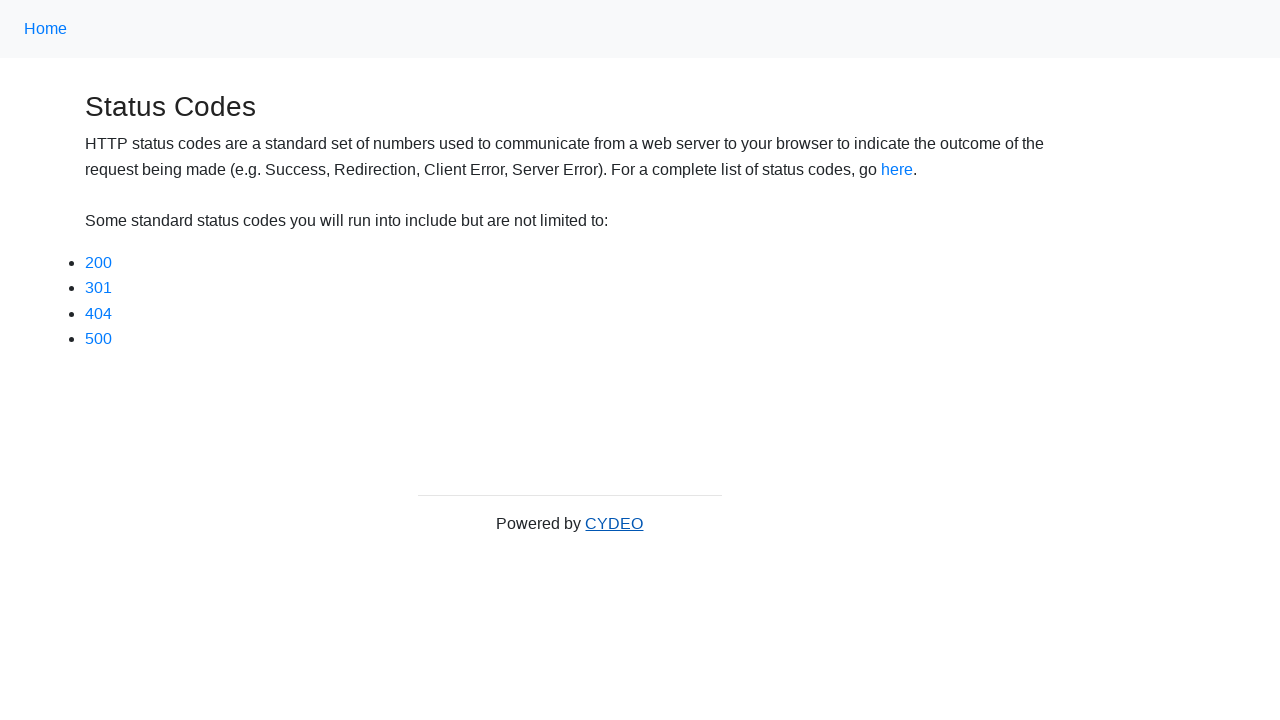

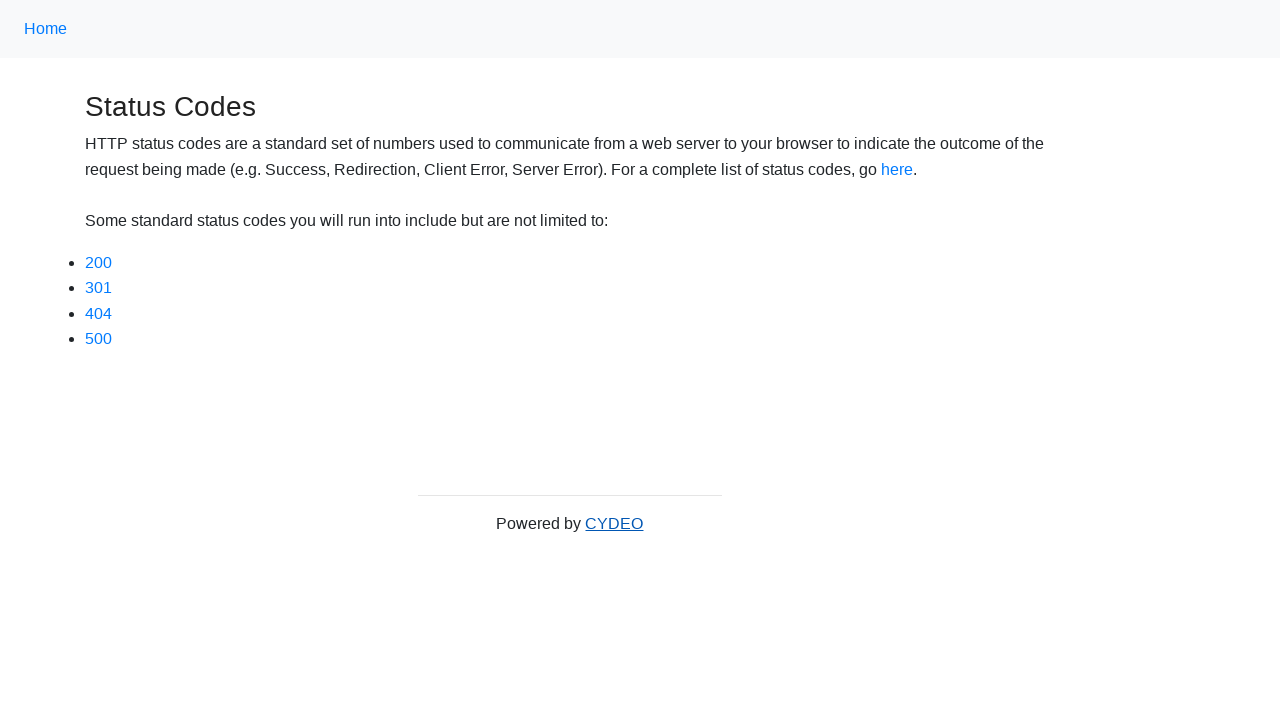